Navigates to Real Estate page via the Verticals dropdown menu

Starting URL: https://www.tranktechnologies.com/

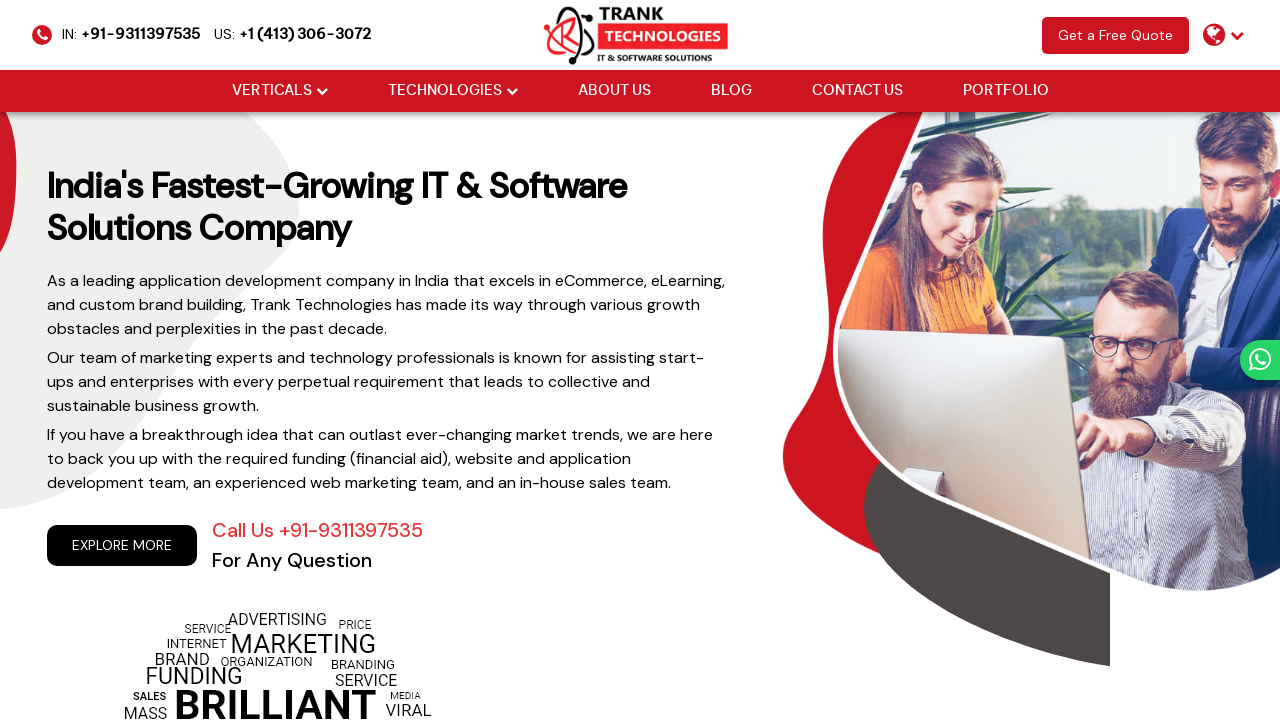

Hovered over Verticals dropdown menu at (272, 91) on xpath=//li[@class='drop_down']//a[@href='#'][normalize-space()='Verticals']
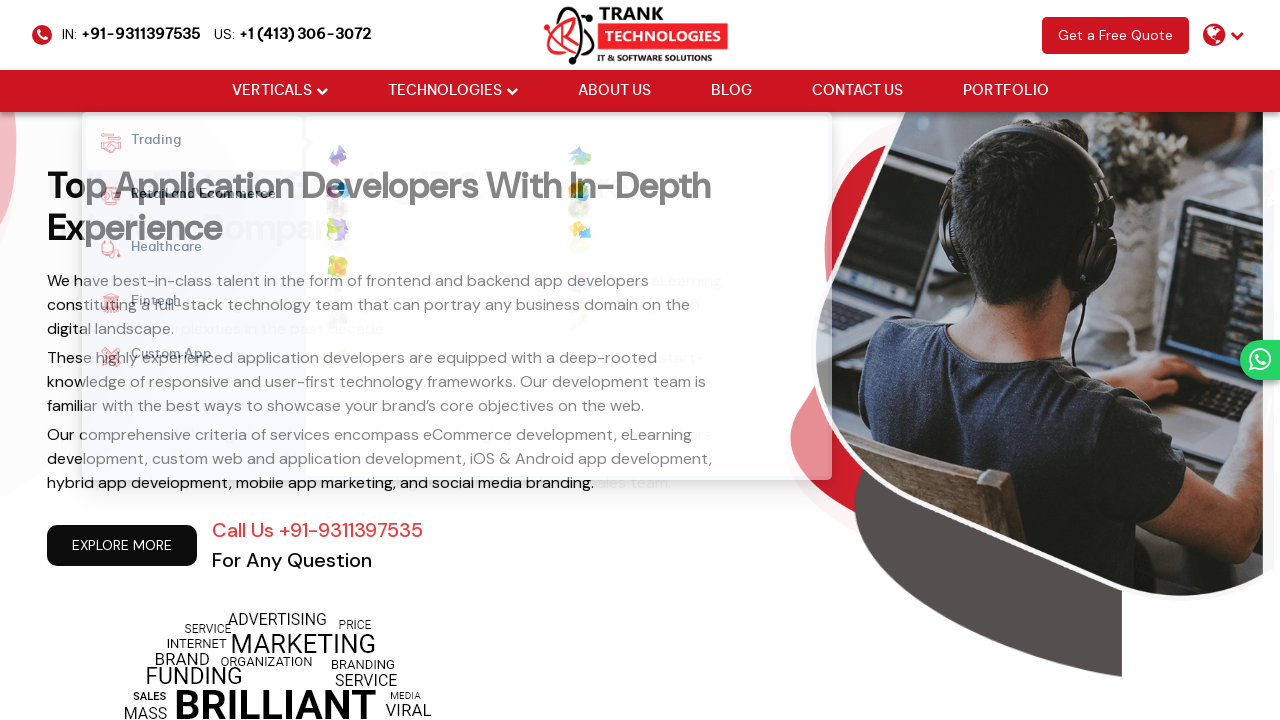

Hovered over Custom App submenu at (161, 357) on xpath=//strong[normalize-space()='Custom App']
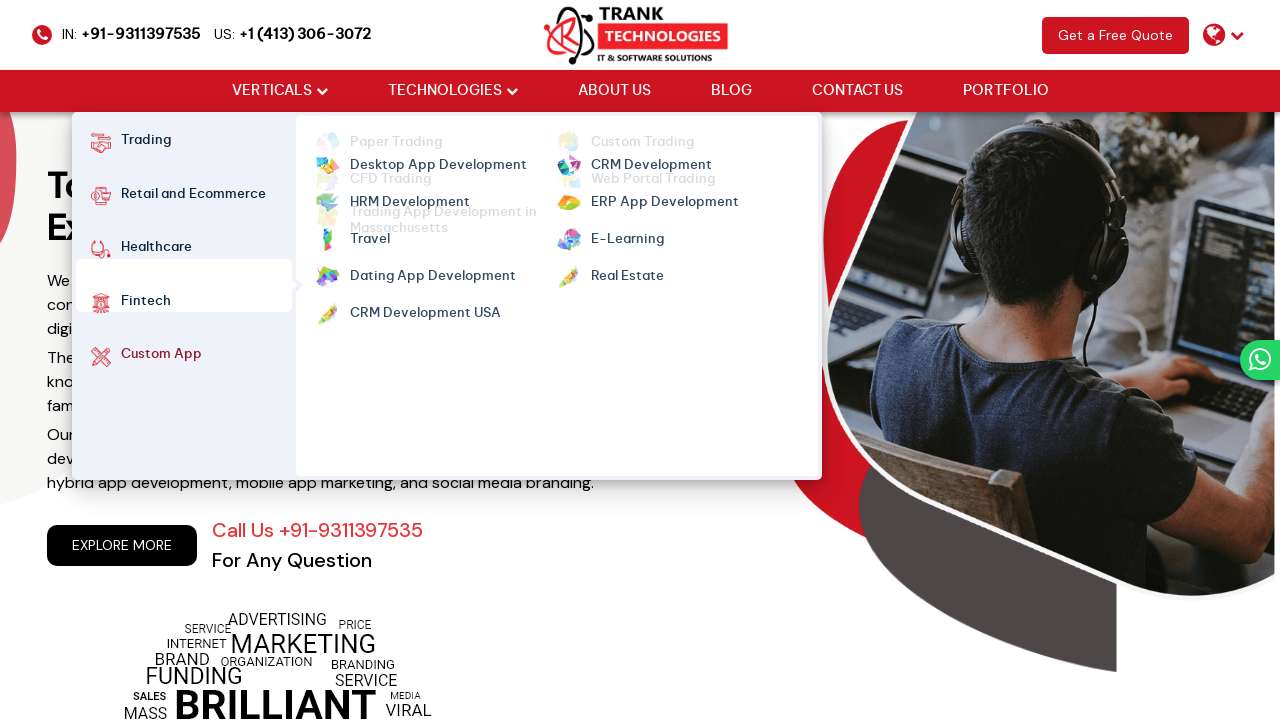

Hovered over Real Estate link at (627, 267) on xpath=//ul[@class='cm-flex cm-flex-wrap']//a[@class='mm-active'][normalize-space
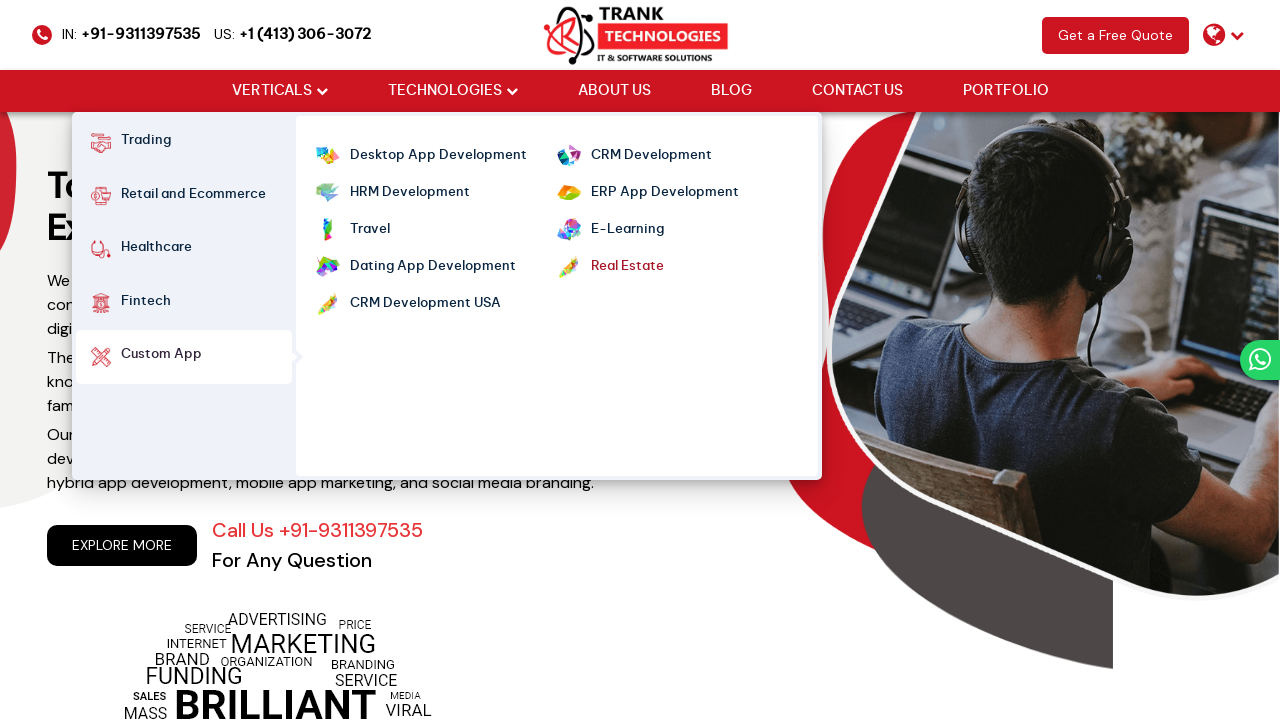

Clicked Real Estate link to navigate to Real Estate page at (627, 267) on xpath=//ul[@class='cm-flex cm-flex-wrap']//a[@class='mm-active'][normalize-space
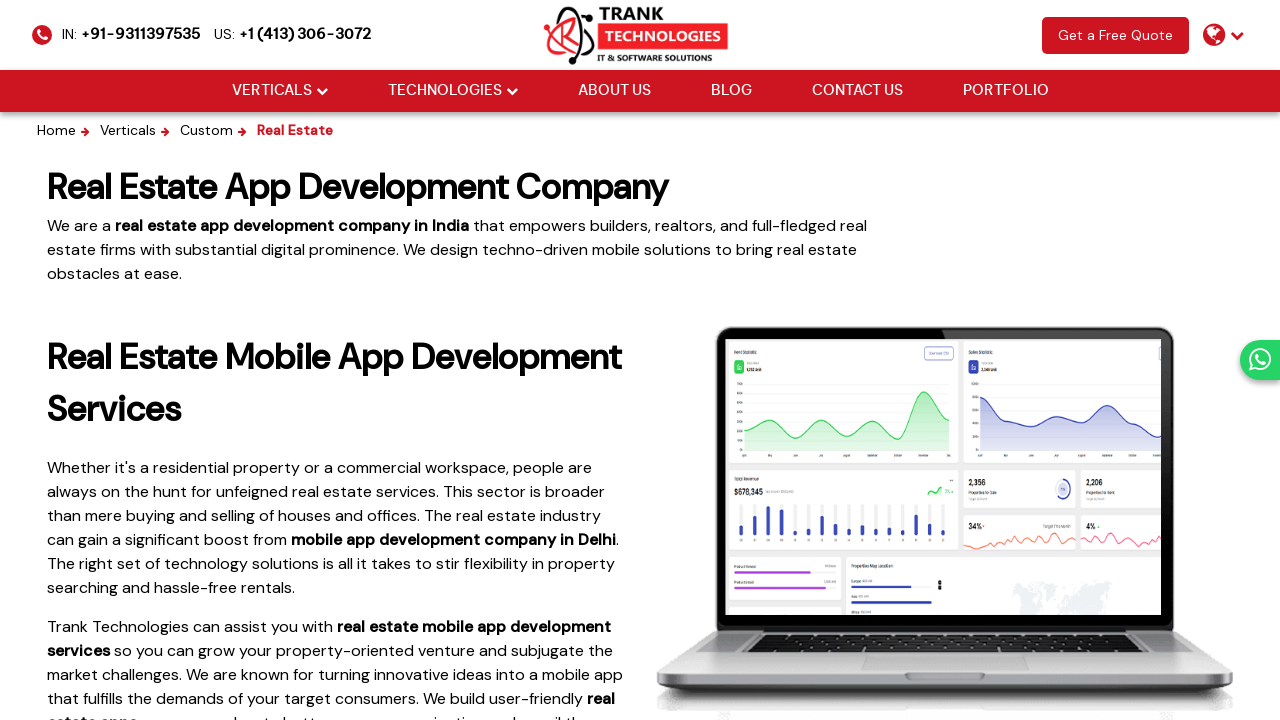

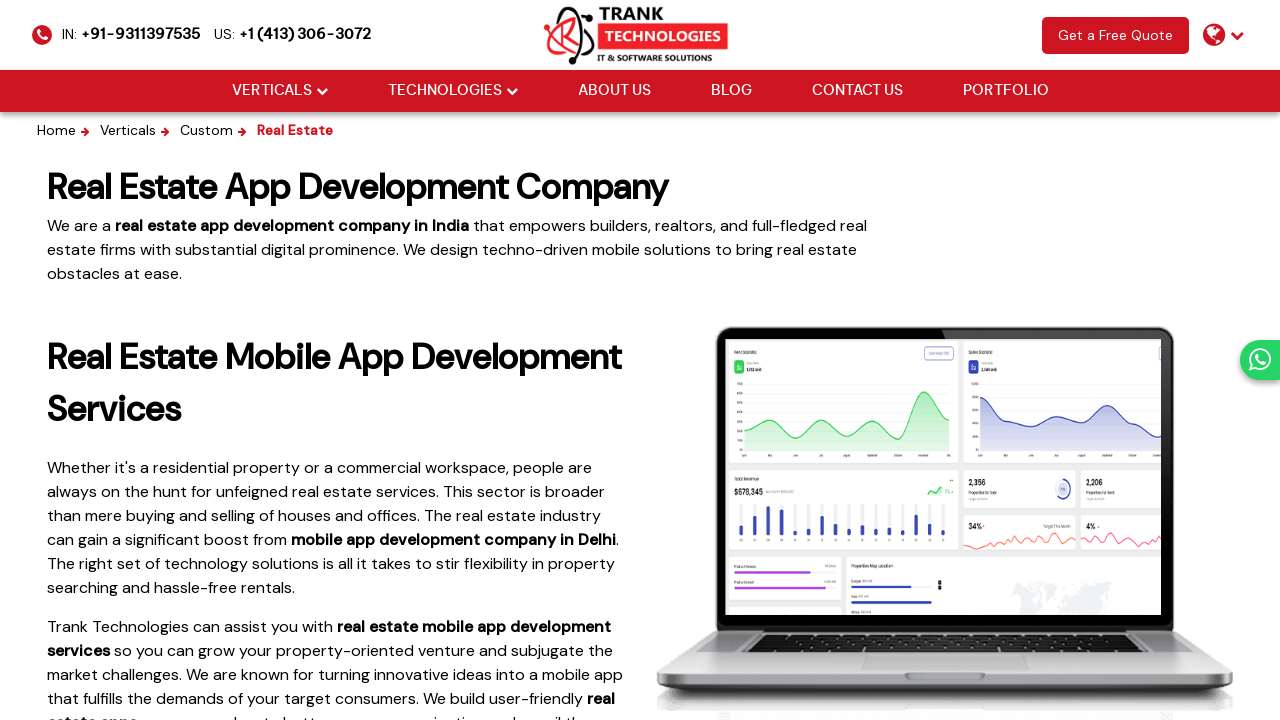